Tests that entering a number above 100 displays the correct error message "Number is too big"

Starting URL: https://kristinek.github.io/site/tasks/enter_a_number

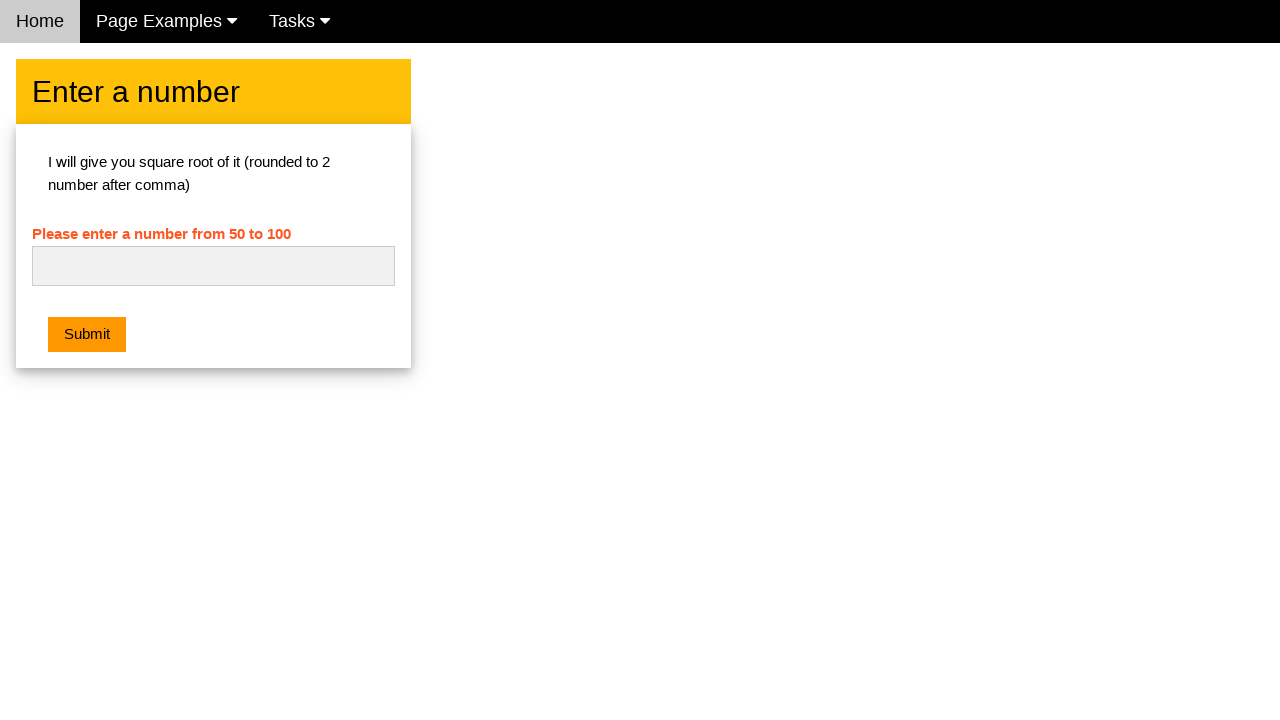

Navigated to enter a number task page
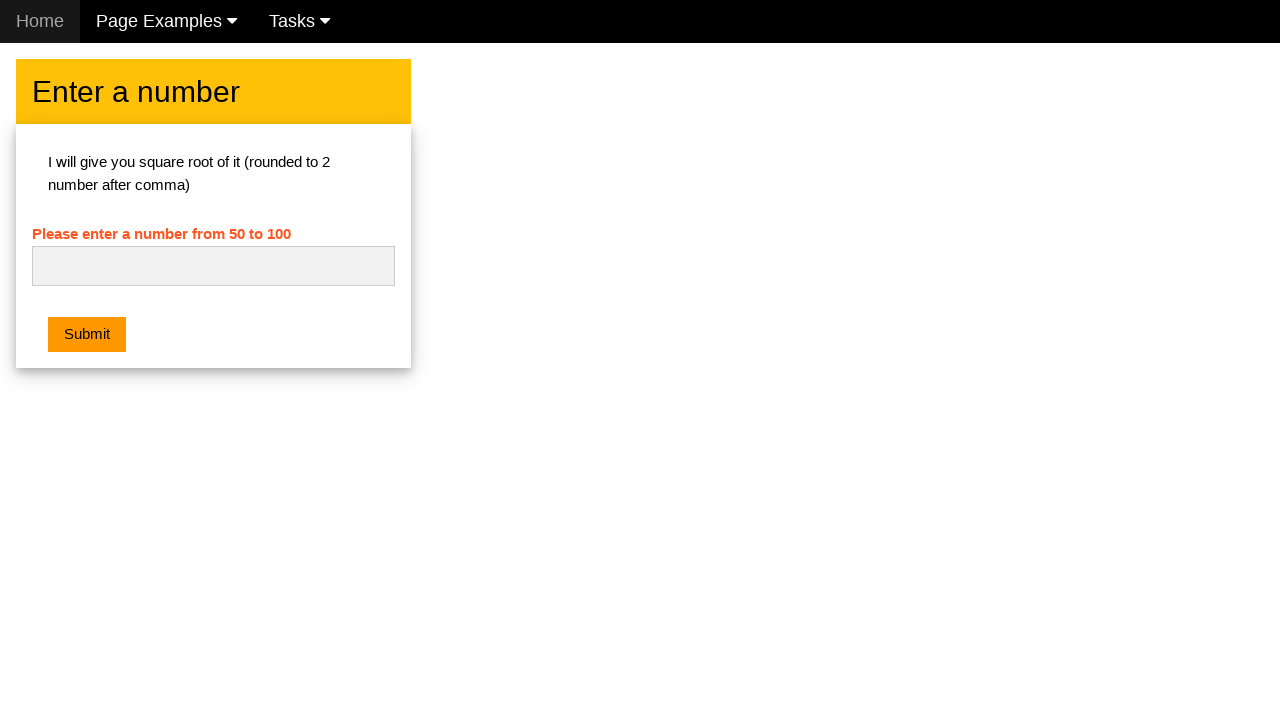

Filled number input field with '455' on #numb
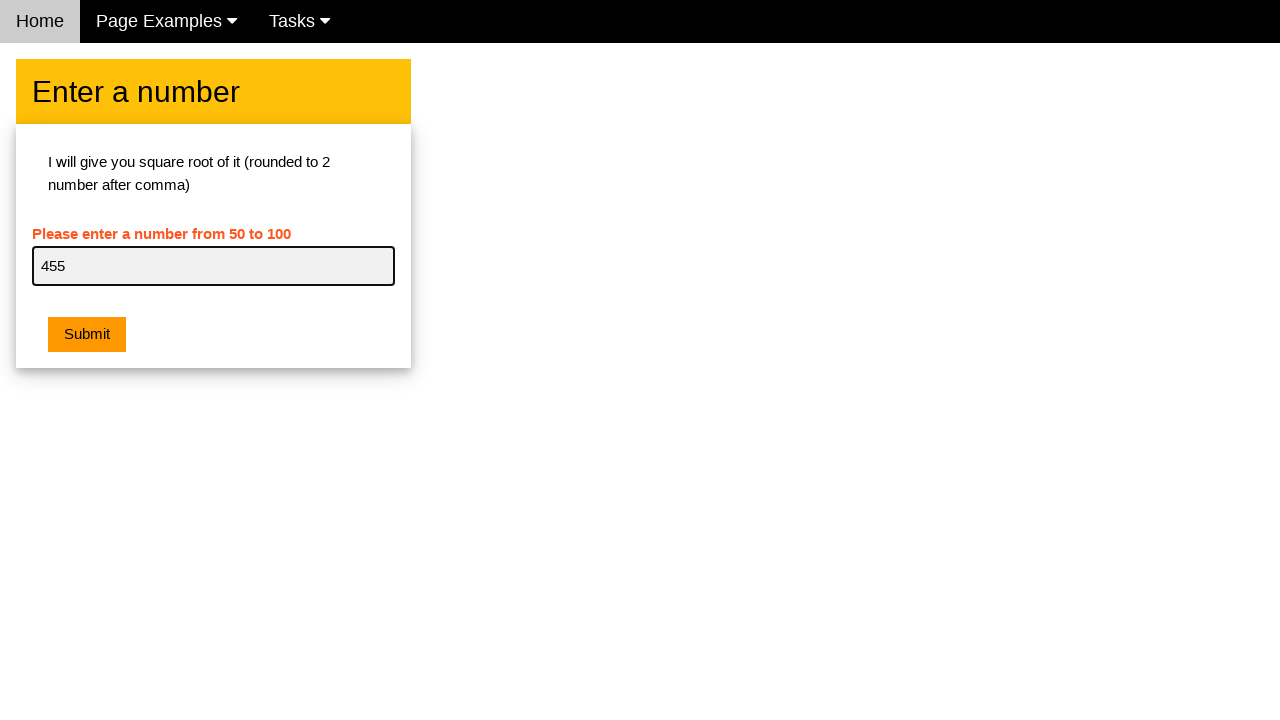

Clicked submit button at (87, 335) on button
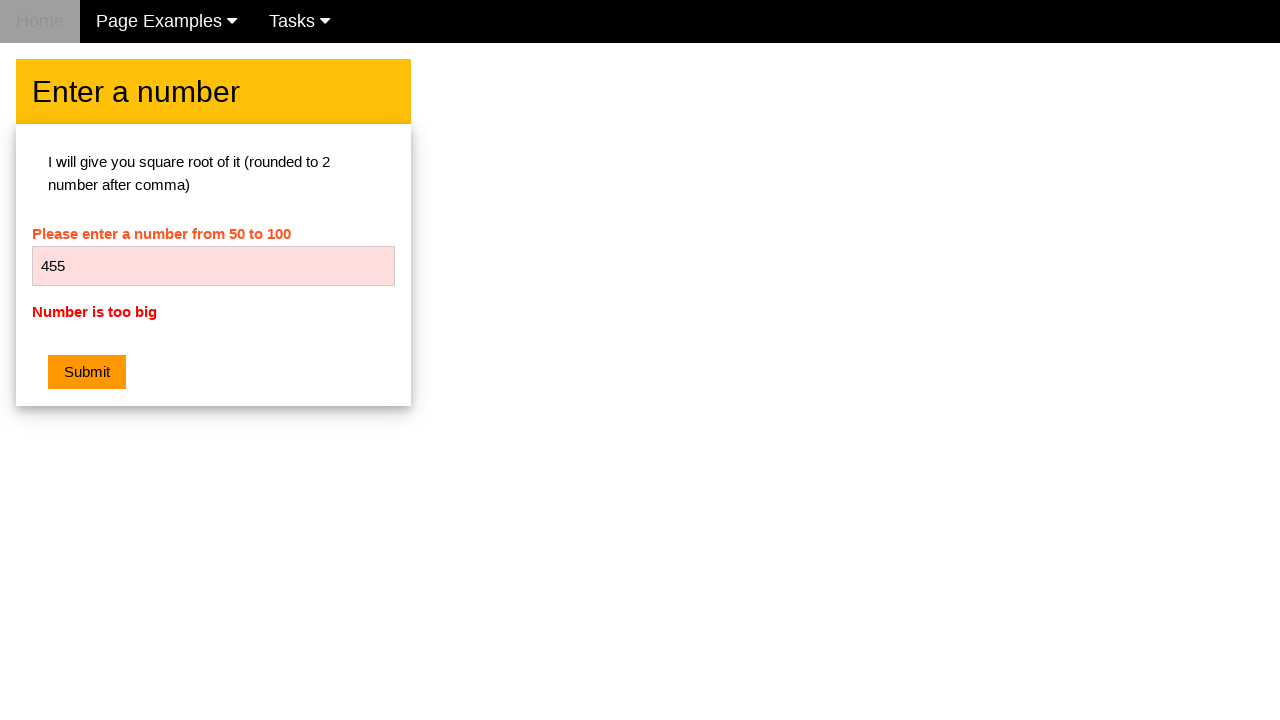

Error message element appeared
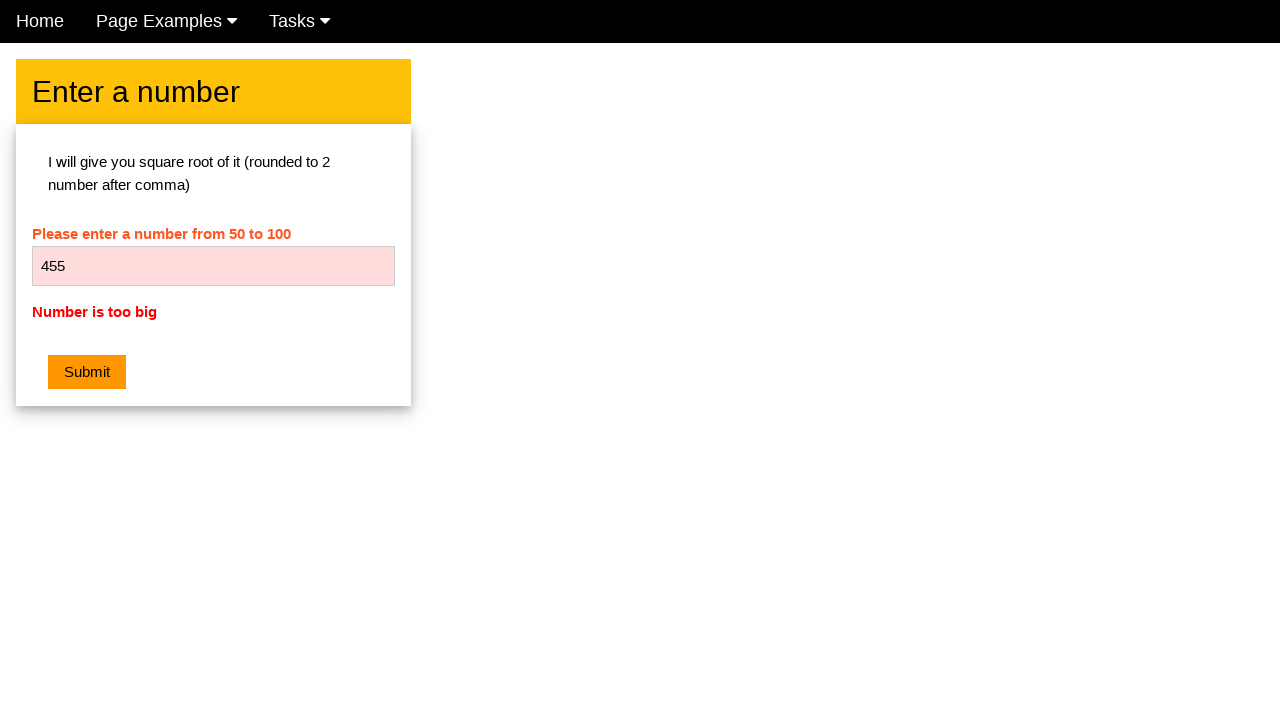

Retrieved error message text: 'Number is too big'
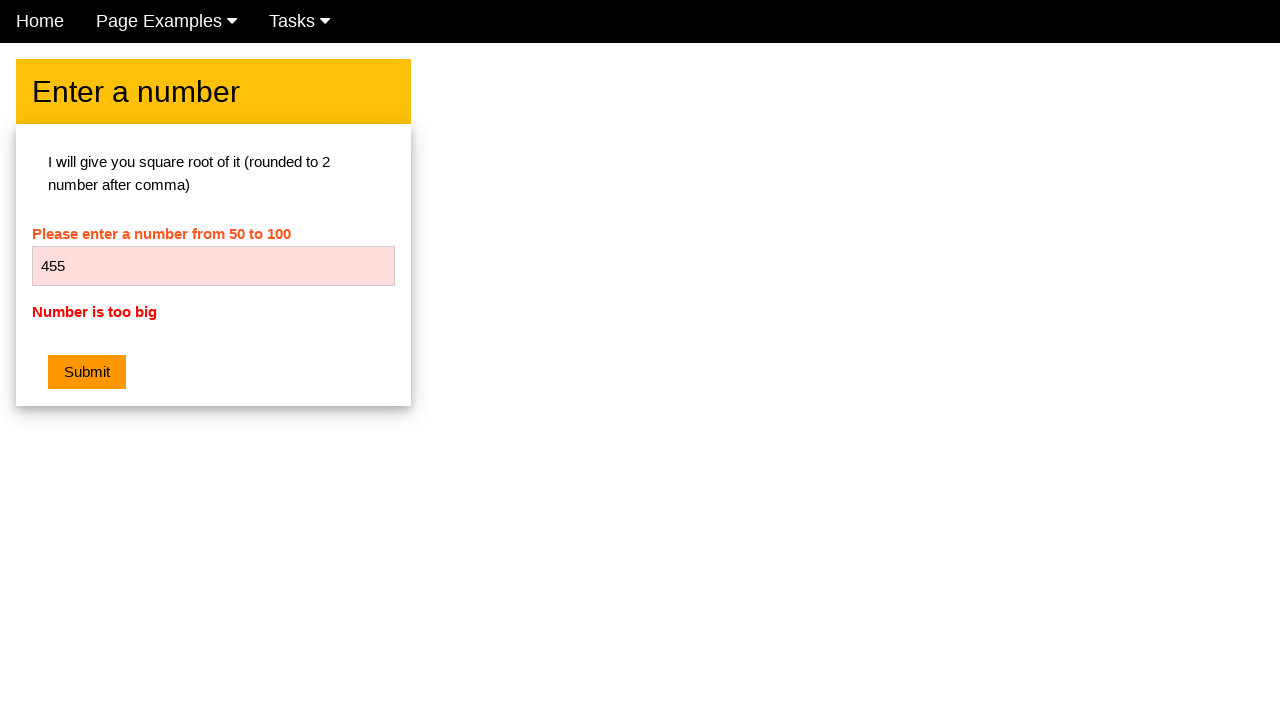

Verified error message is 'Number is too big'
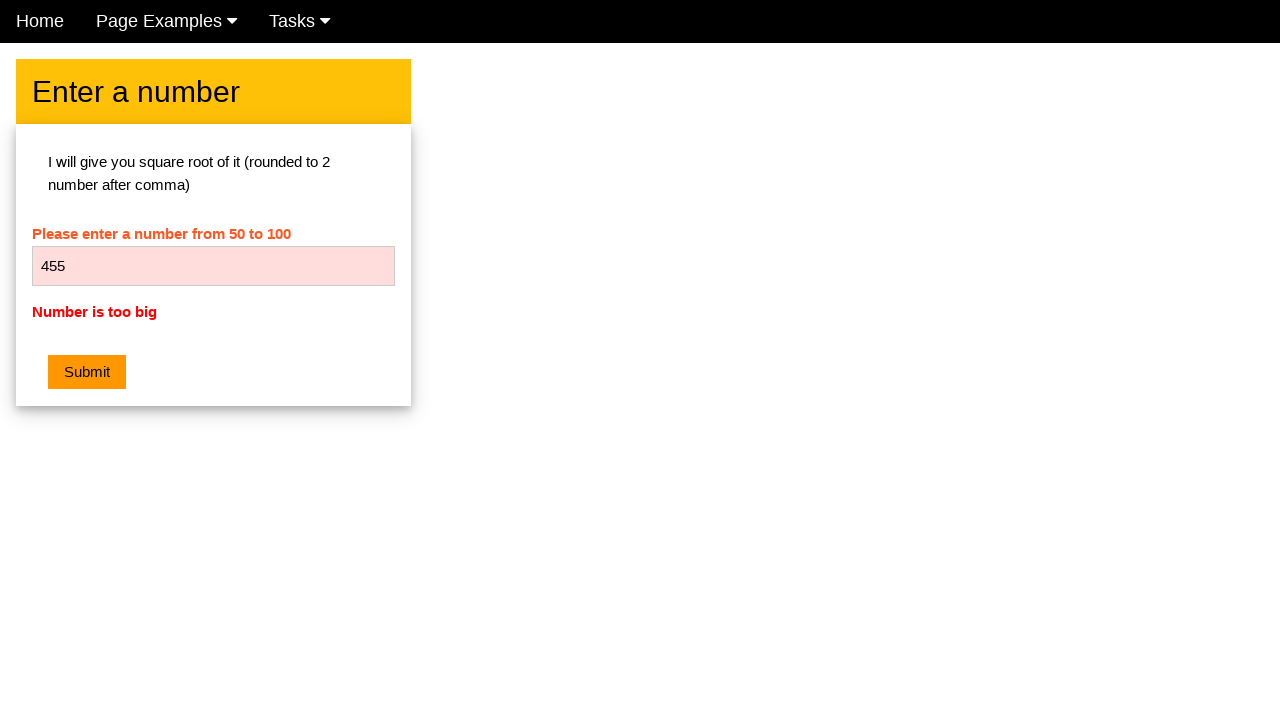

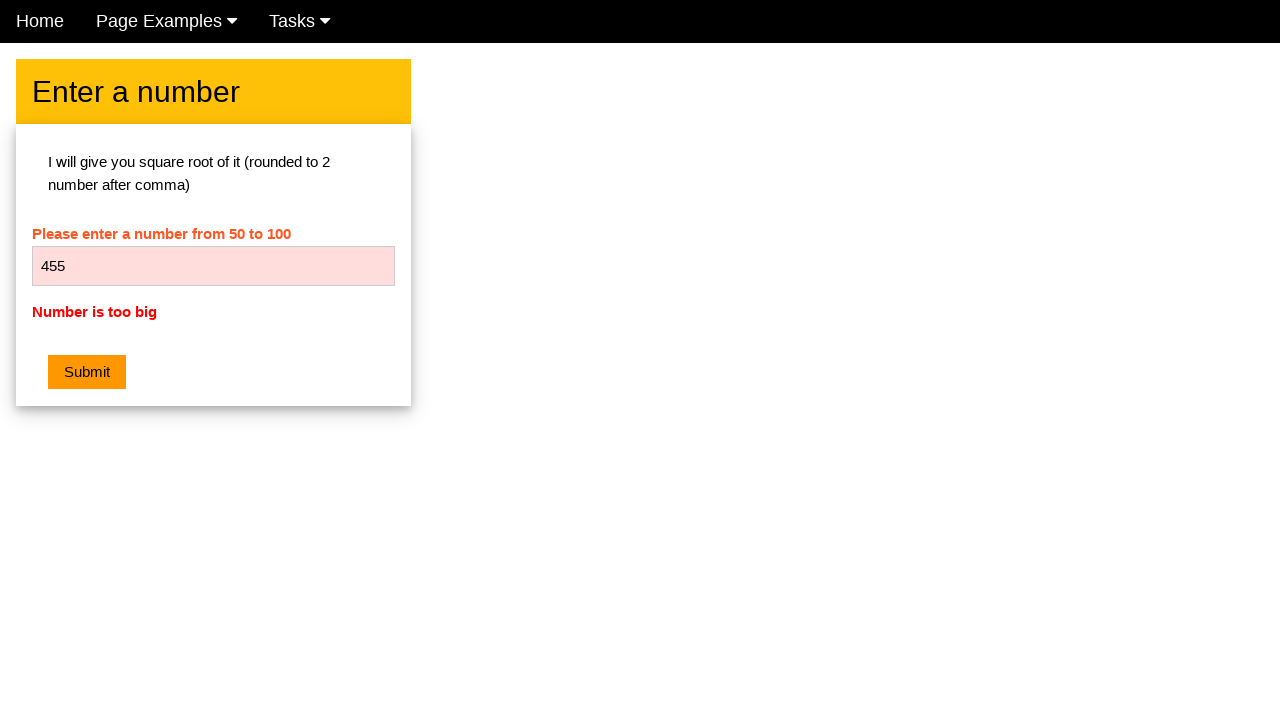